Tests the text box form on DemoQA by navigating to Elements section, filling out the text box form with name, email, and addresses, then submitting and verifying the email appears in the output.

Starting URL: https://demoqa.com/

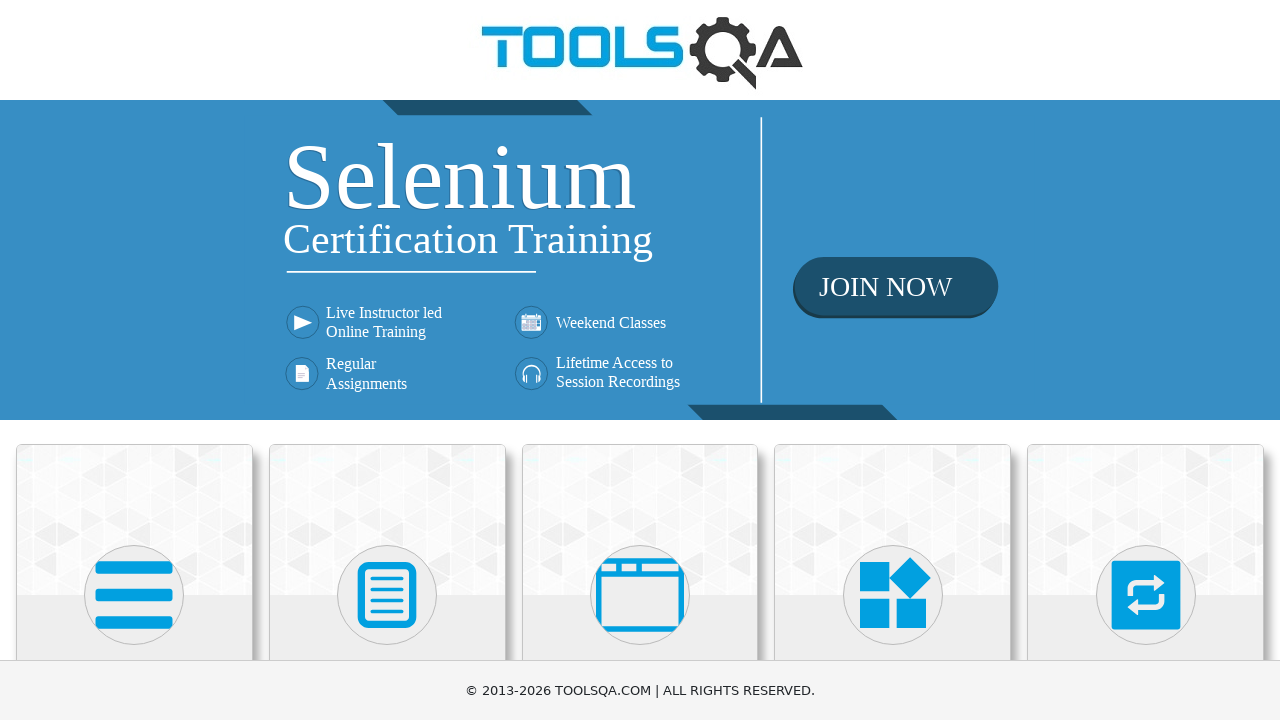

Clicked on Elements heading at (134, 360) on role=heading[name='Elements']
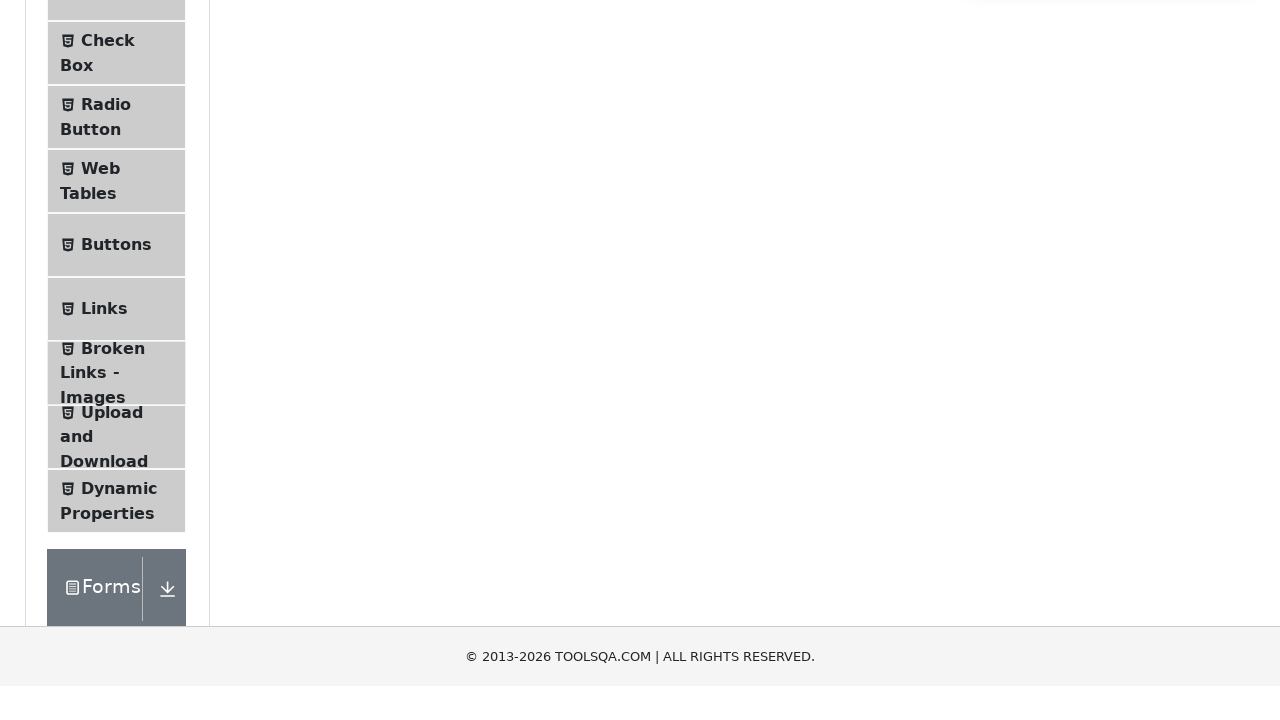

Clicked on Text Box menu item at (119, 261) on xpath=//span[contains(text(), 'Text Box')]
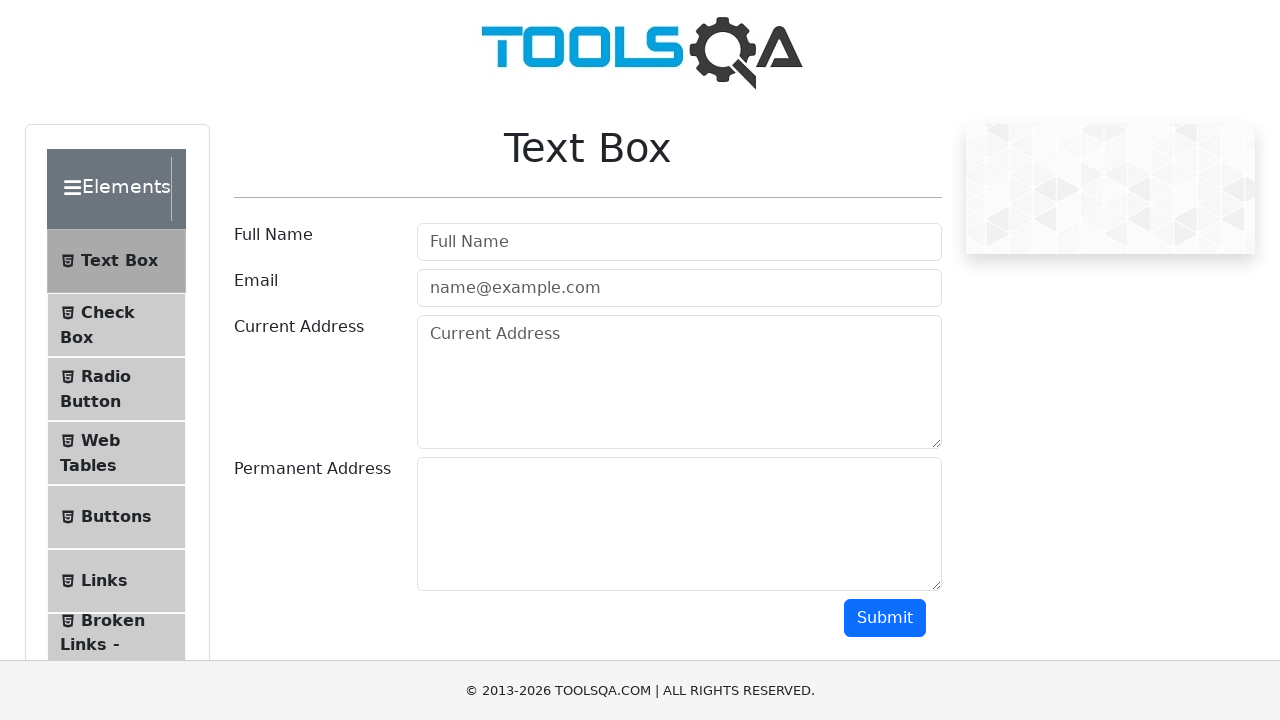

Filled Full Name field with 'Pepito Montoya' on role=textbox[name='Full Name']
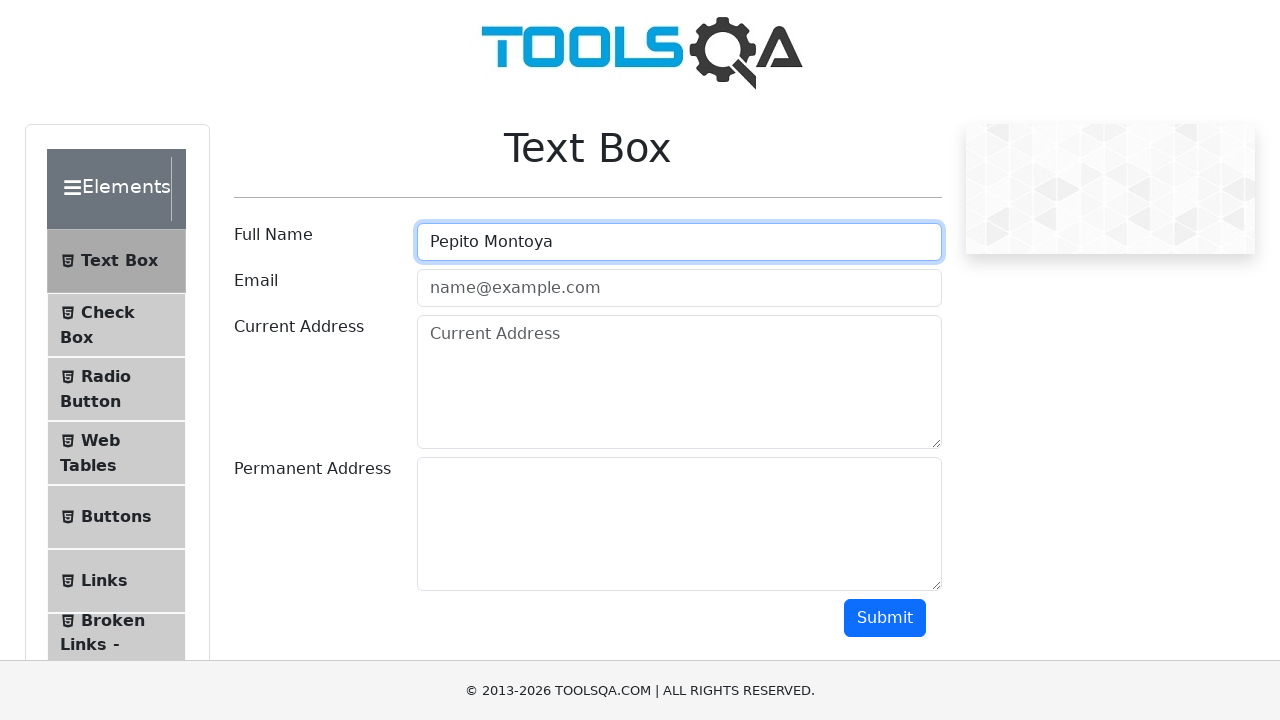

Filled Email field with 'pepito@prueba.com' on role=textbox[name='name@example.com']
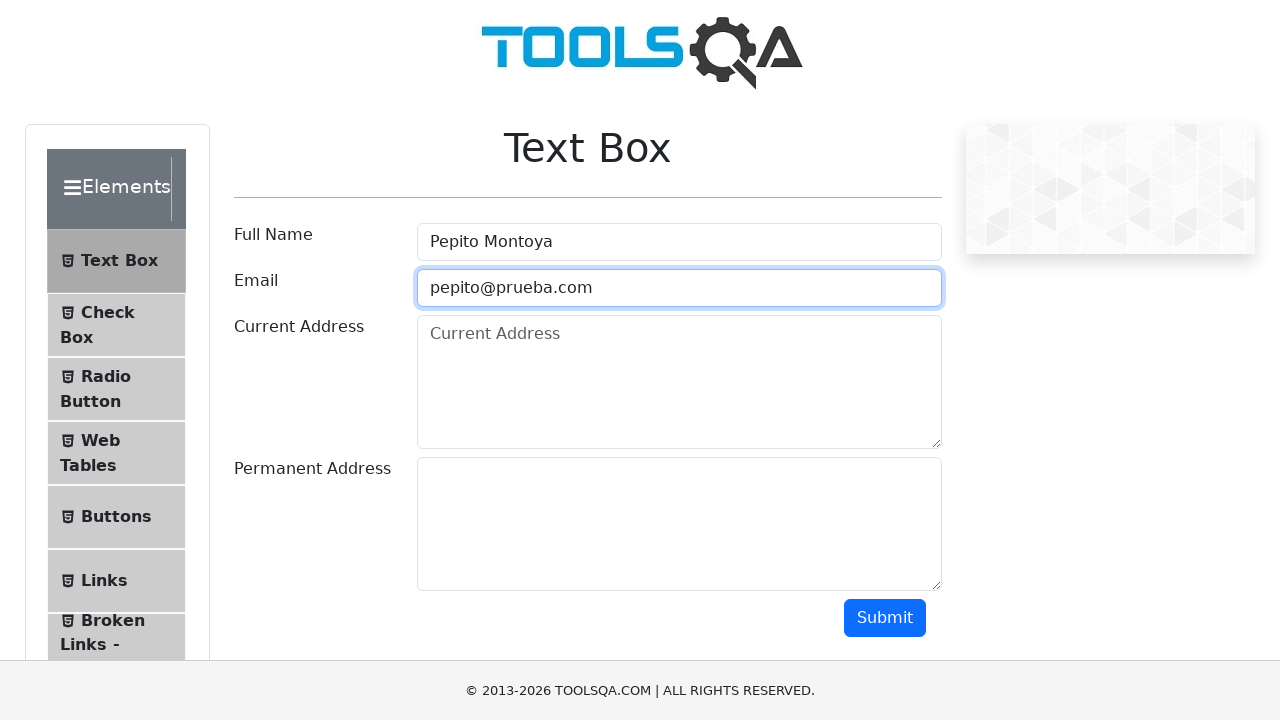

Filled Current Address field with 'Calle falsa 123' on role=textbox[name='Current Address']
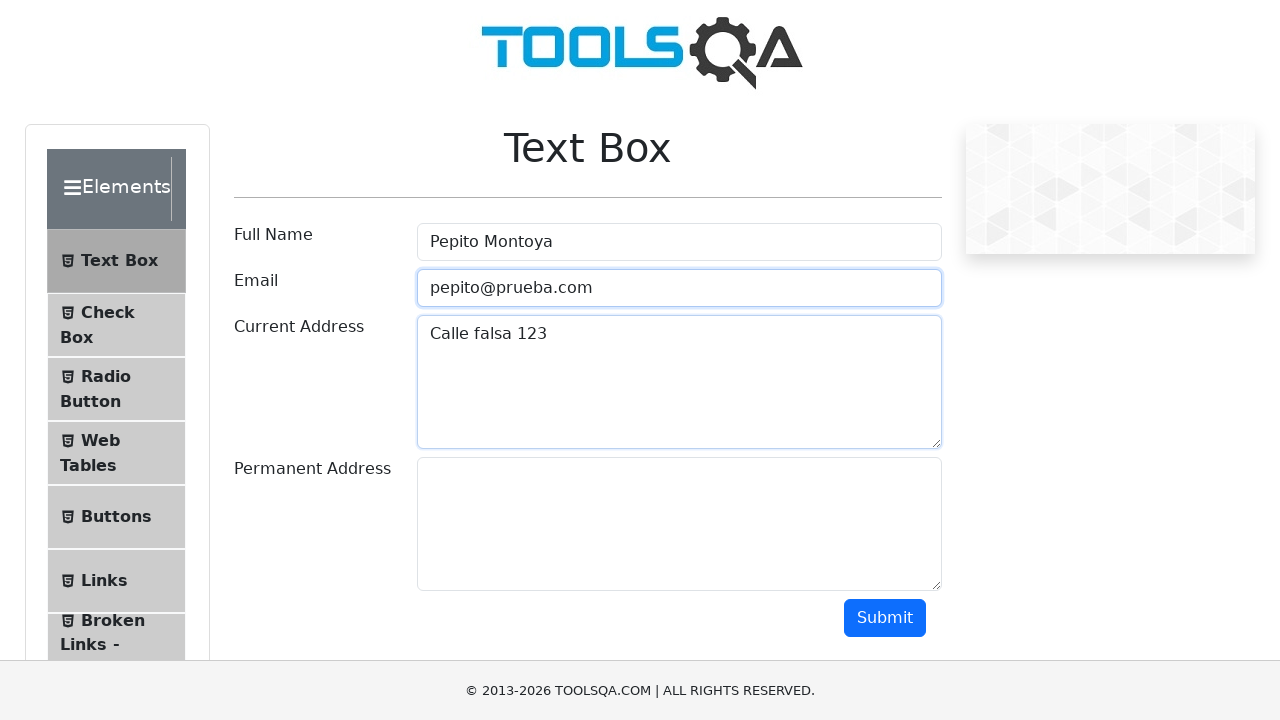

Filled Permanent Address field with 'Prueba Permanent A.' on //textarea[@id='permanentAddress']
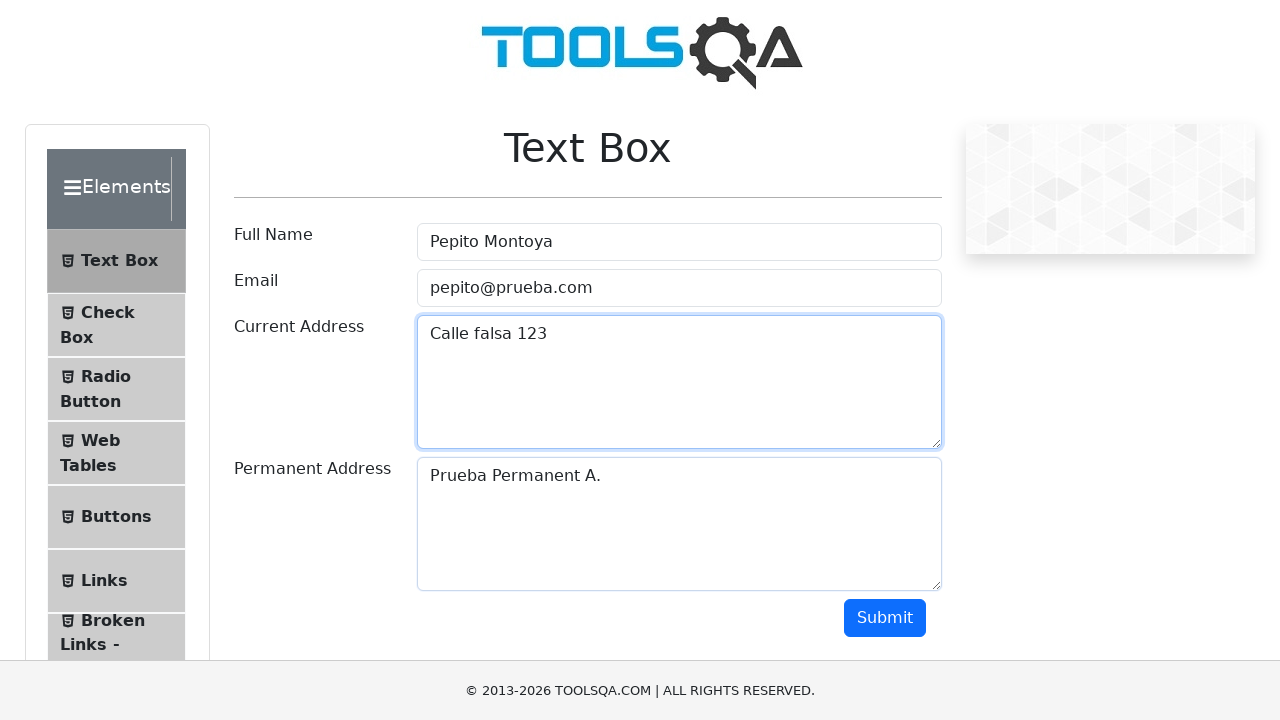

Clicked Submit button at (885, 618) on role=button[name='Submit']
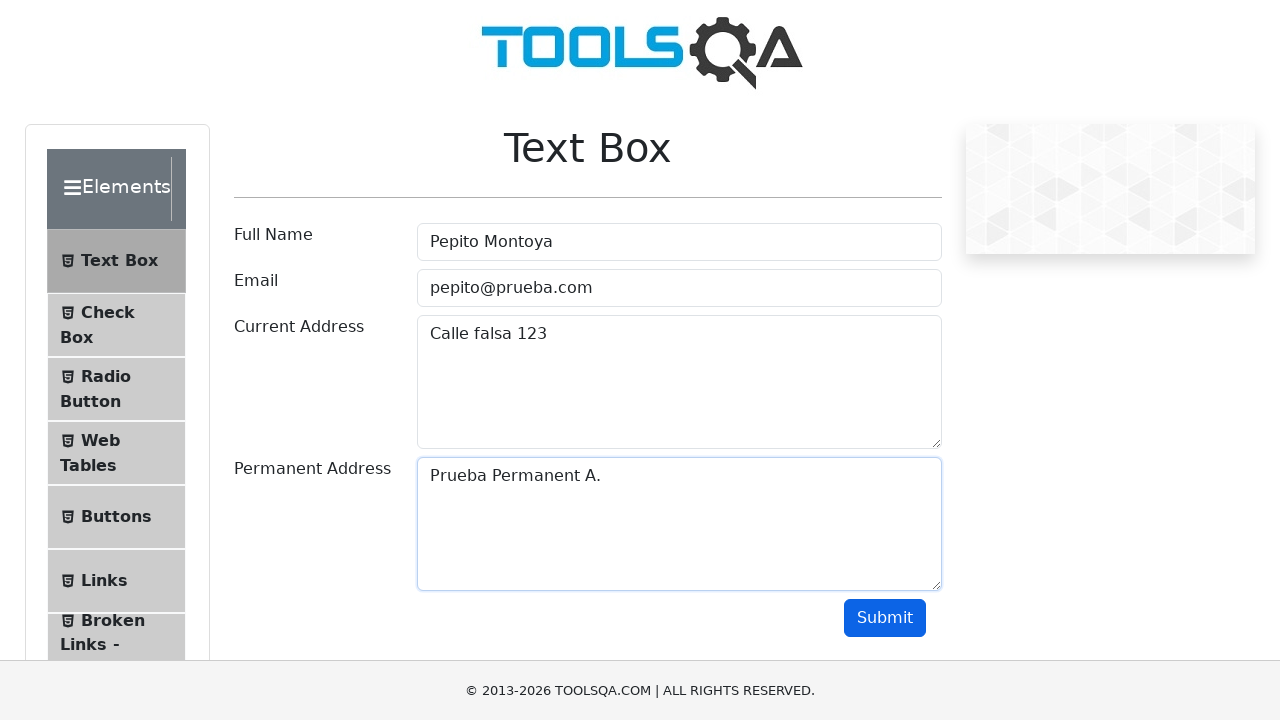

Verified email 'pepito@prueba.com' appears in output
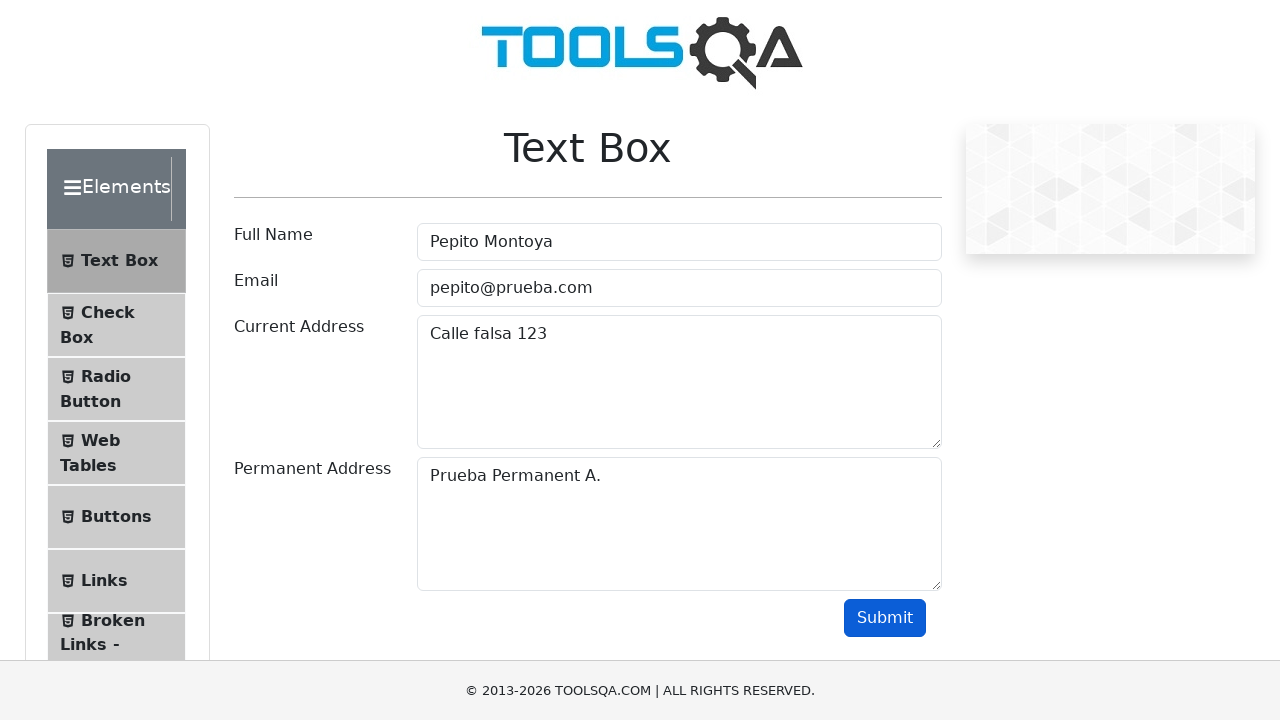

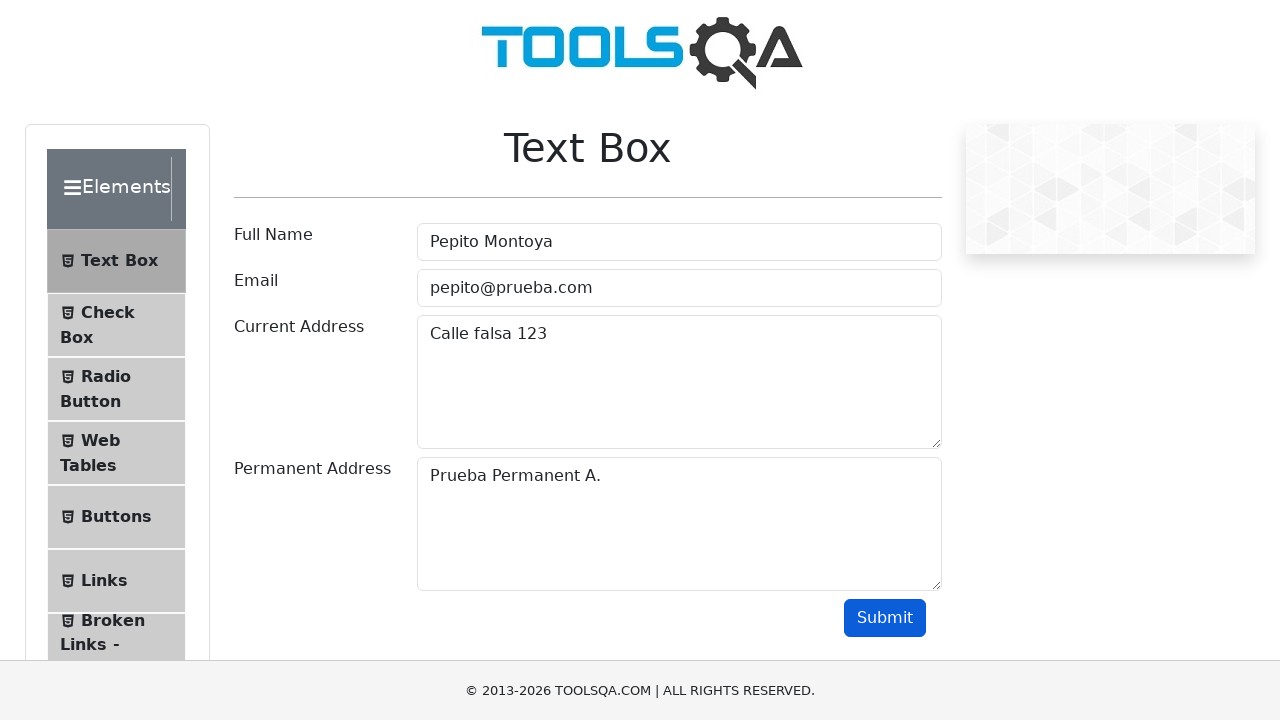